Tests dynamic content loading using a reusable wait pattern by clicking Start and verifying "Hello World!" text appears.

Starting URL: https://the-internet.herokuapp.com/dynamic_loading/1

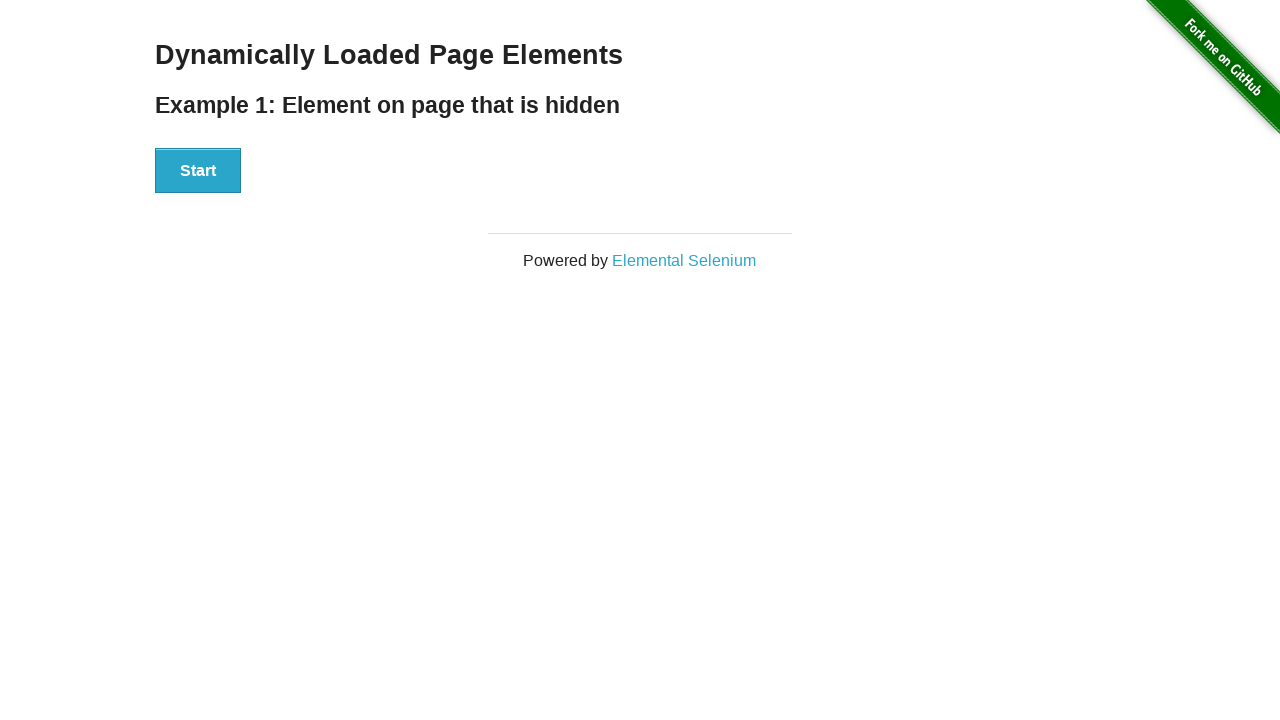

Clicked Start button to trigger dynamic content loading at (198, 171) on xpath=//div[@id='start']//button
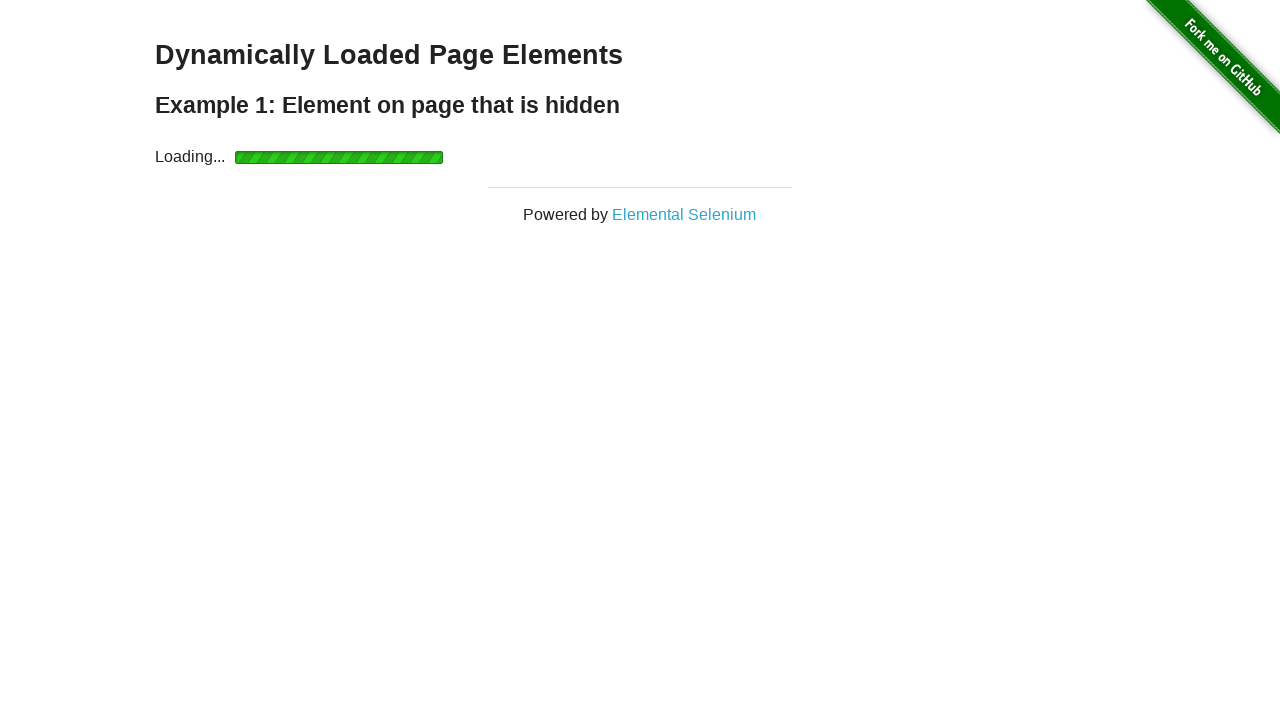

Dynamic content loaded - Hello World text became visible
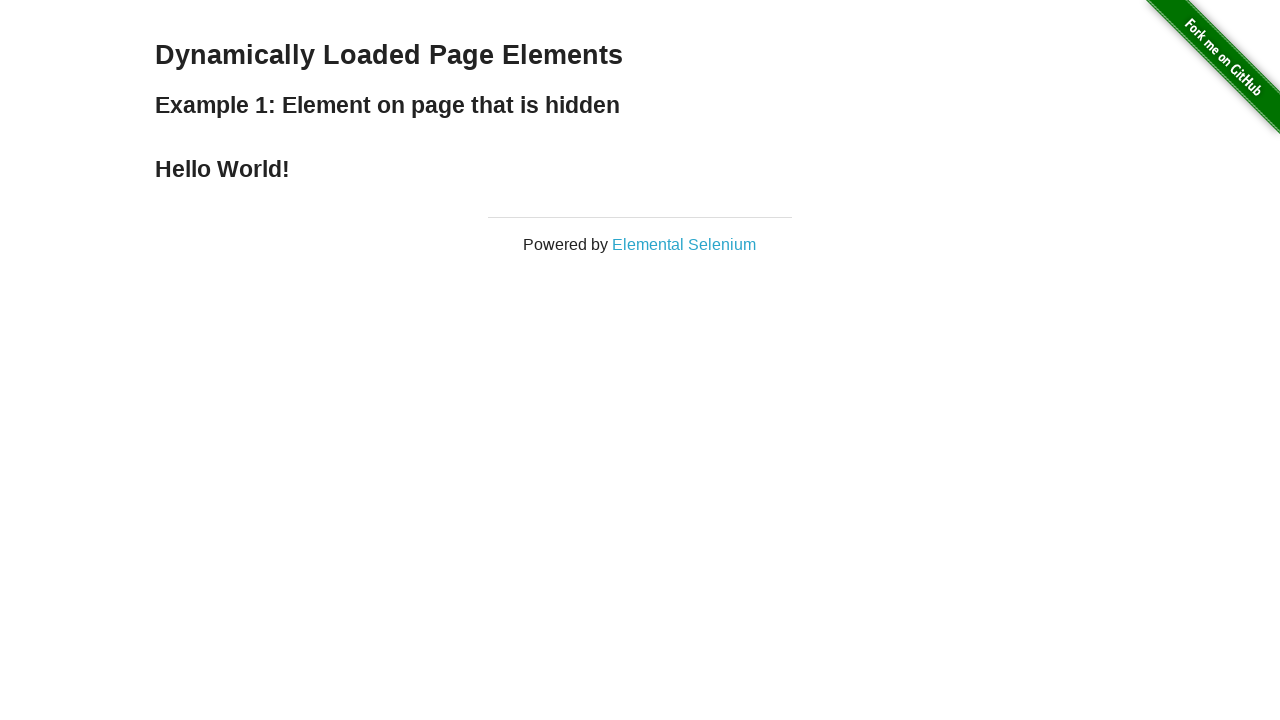

Verified that Hello World text content matches expected value
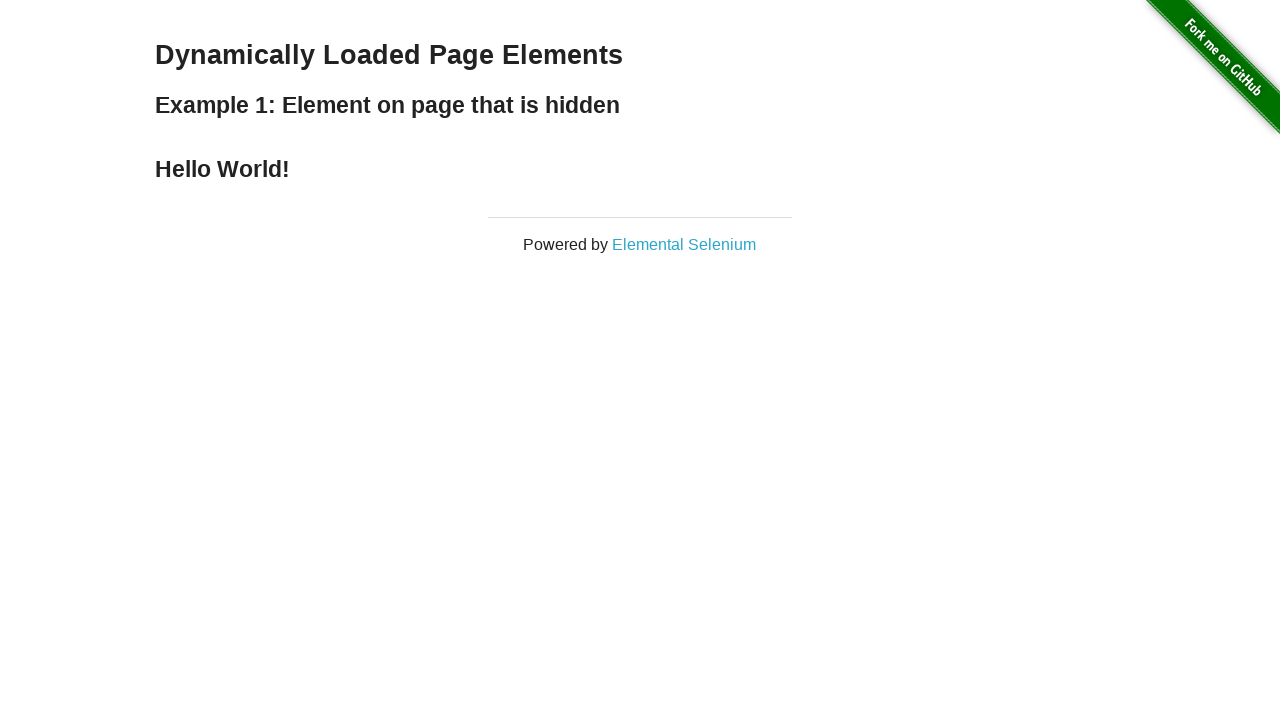

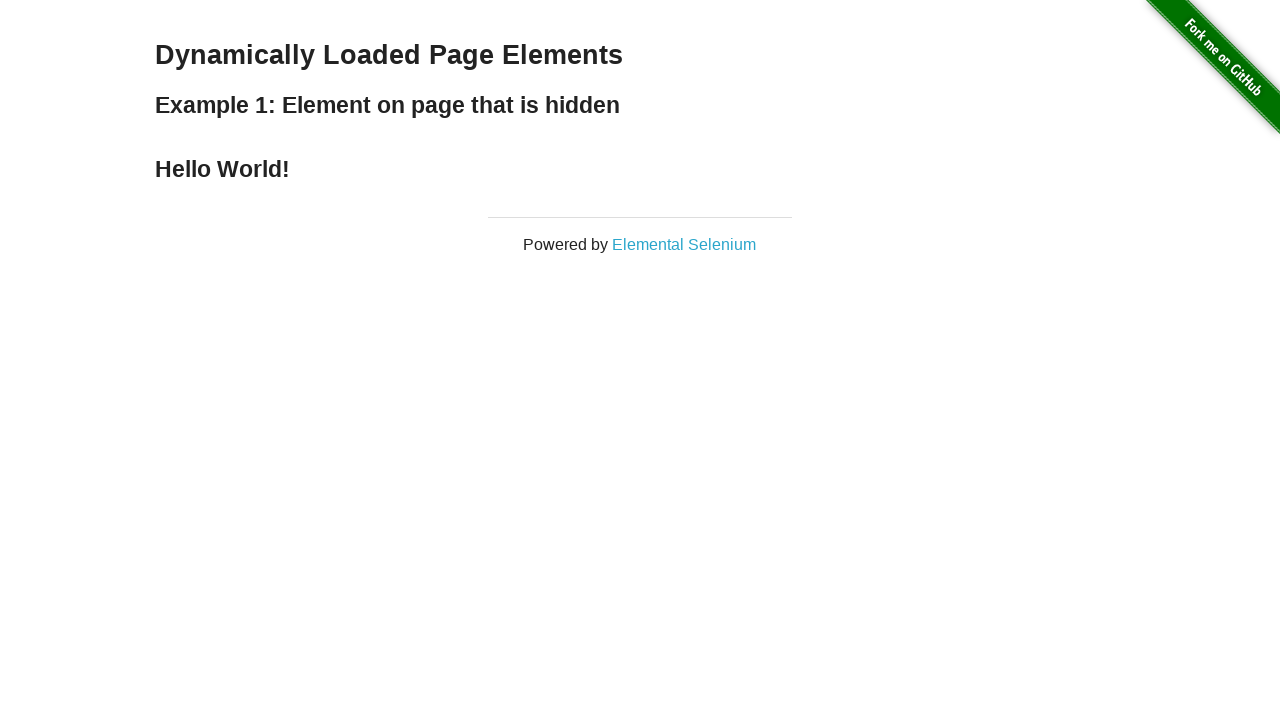